Tests the navigation to the "Submit new Language" page by clicking the menu item and verifying that the submenu contains the correct "Submit new Language" text.

Starting URL: http://www.99-bottles-of-beer.net/

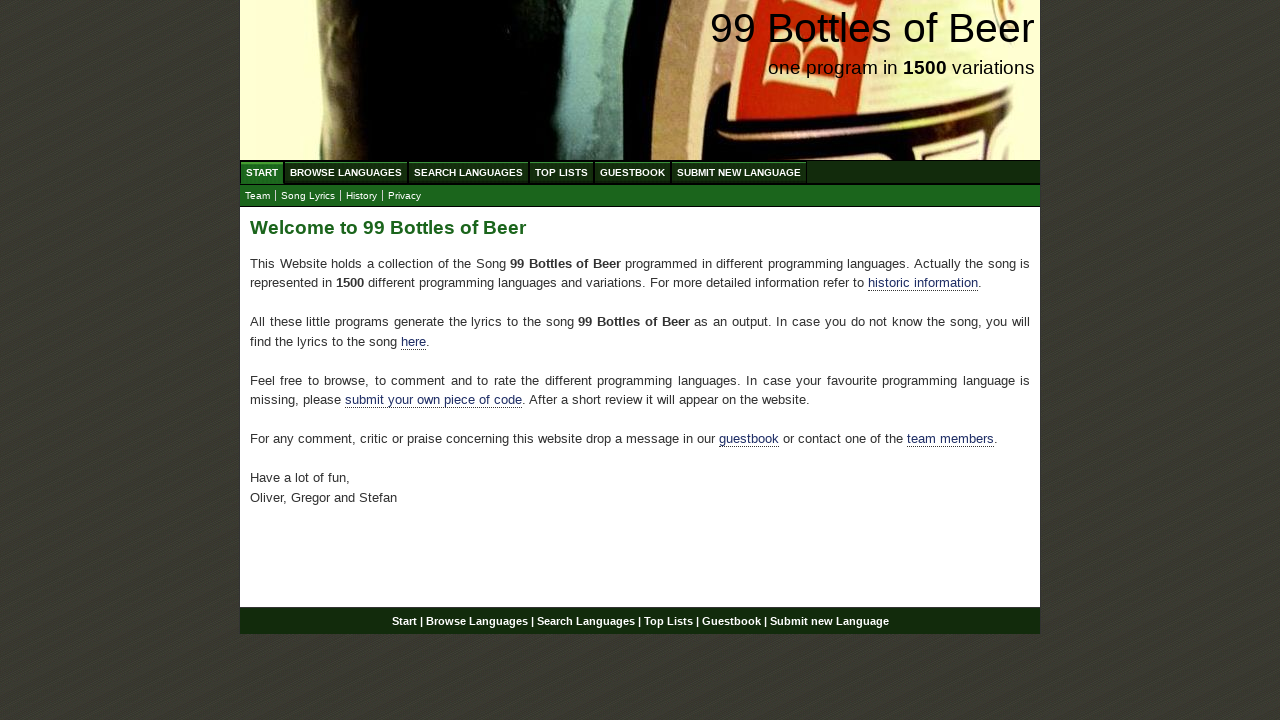

Clicked on the 'Submit new Language' menu item in the navigation at (739, 172) on xpath=//a[@href='/submitnewlanguage.html']
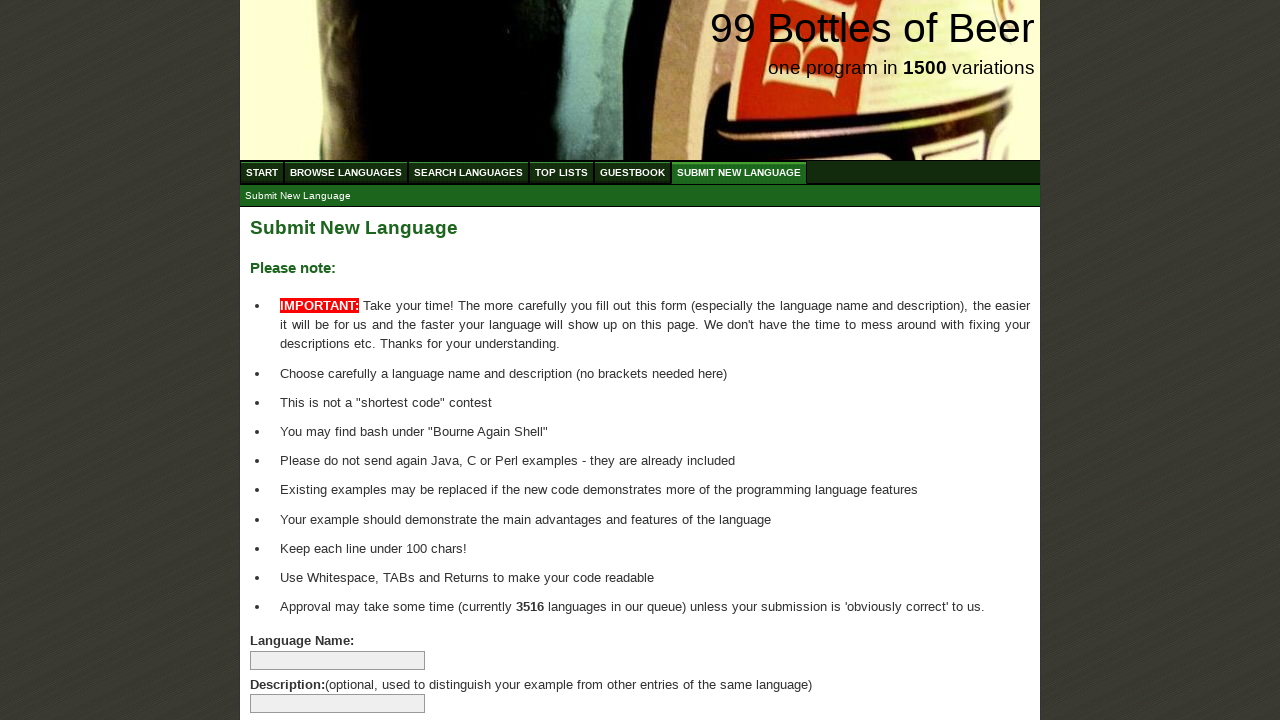

Waited for the submenu to appear
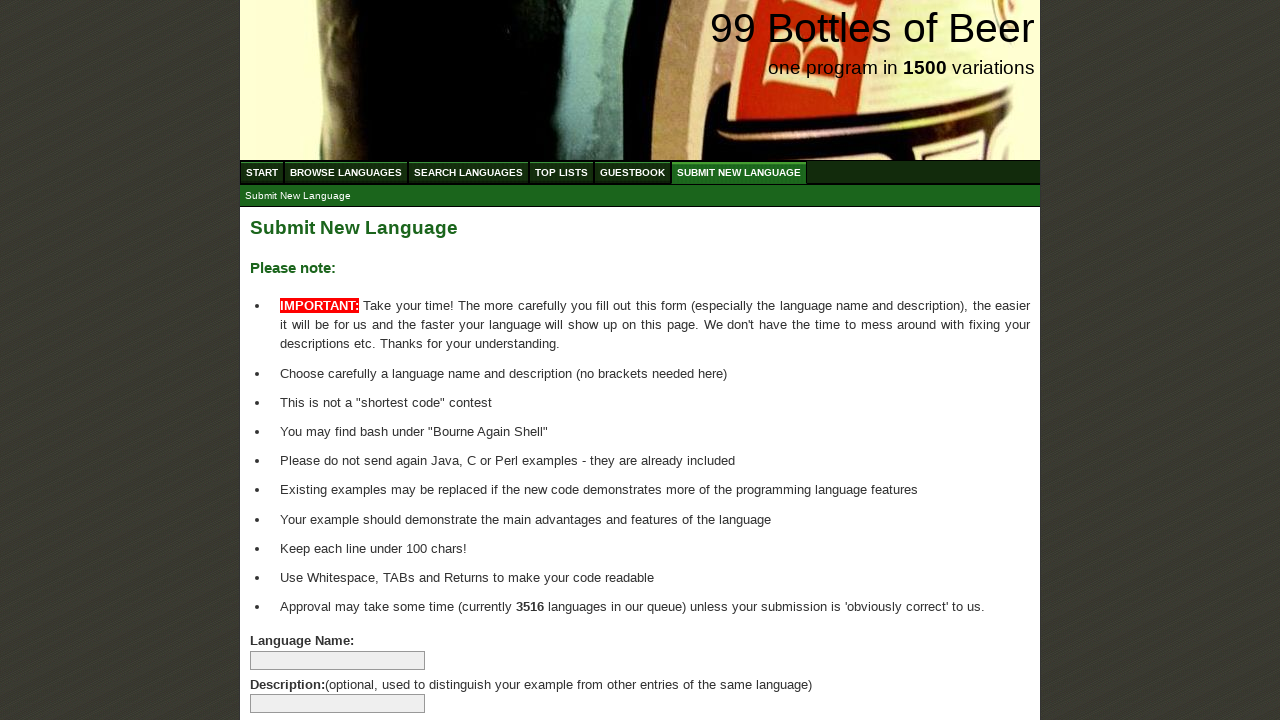

Retrieved submenu text: 'Submit New Language'
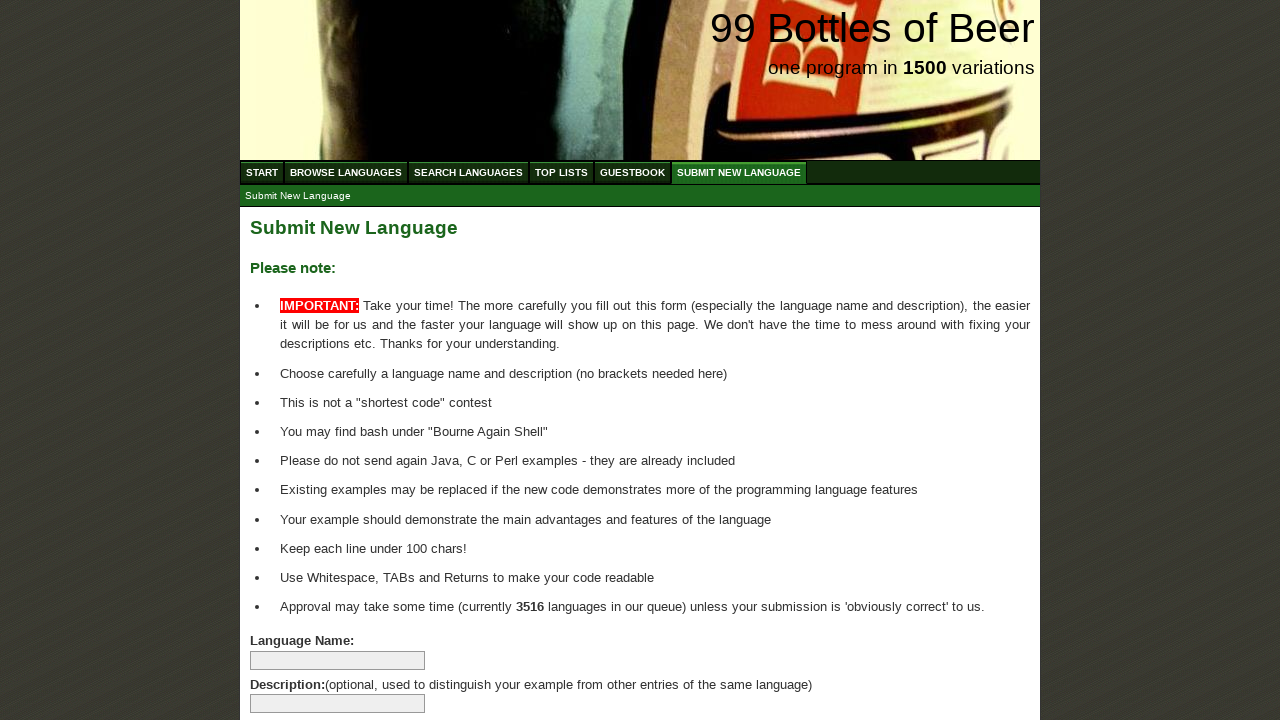

Verified that submenu text matches 'Submit new Language' (case-insensitive)
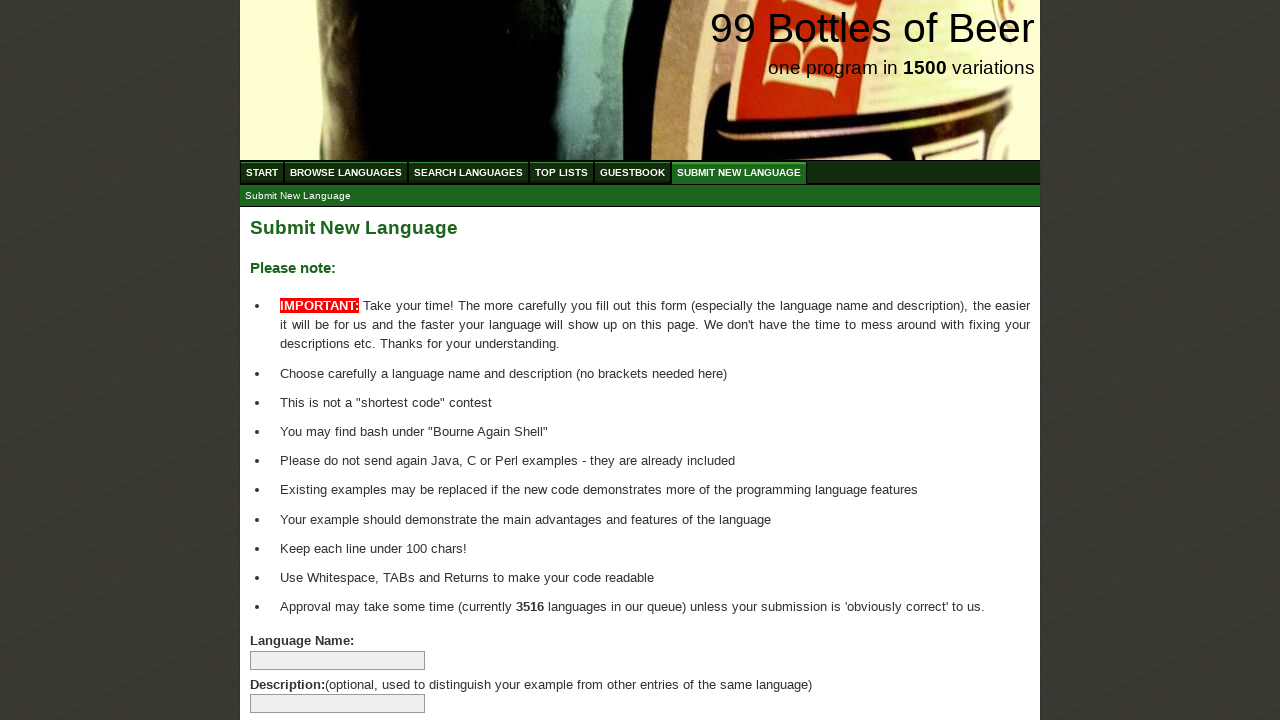

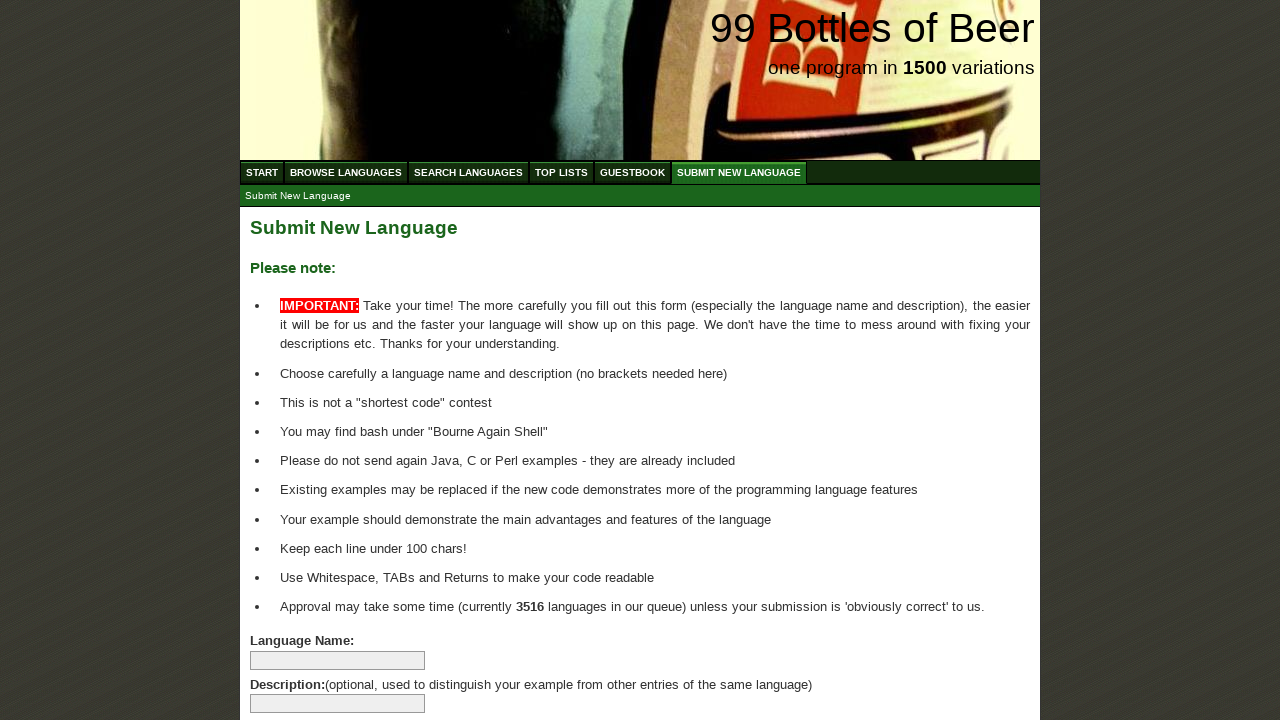